Tests product selection and add to cart functionality by finding a specific product (Sony vaio i5), clicking on it, and adding it to the cart while handling the confirmation alert

Starting URL: https://www.demoblaze.com/

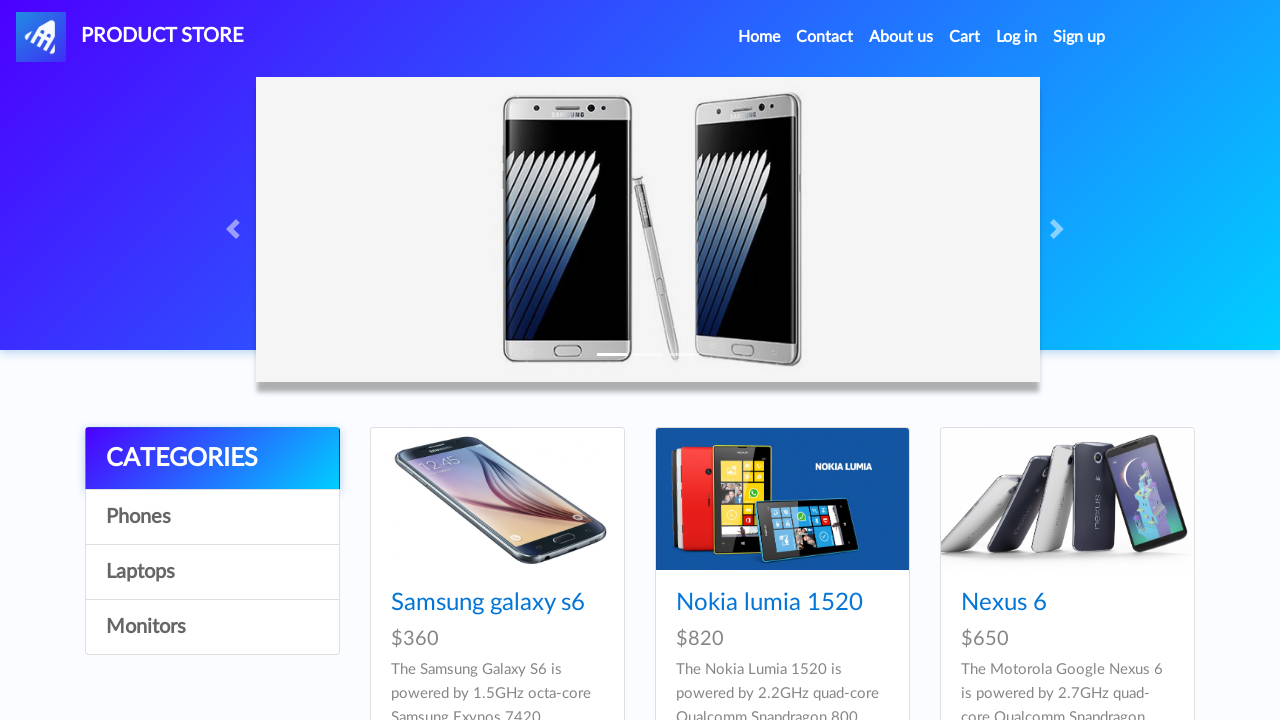

Waited for product cards to load
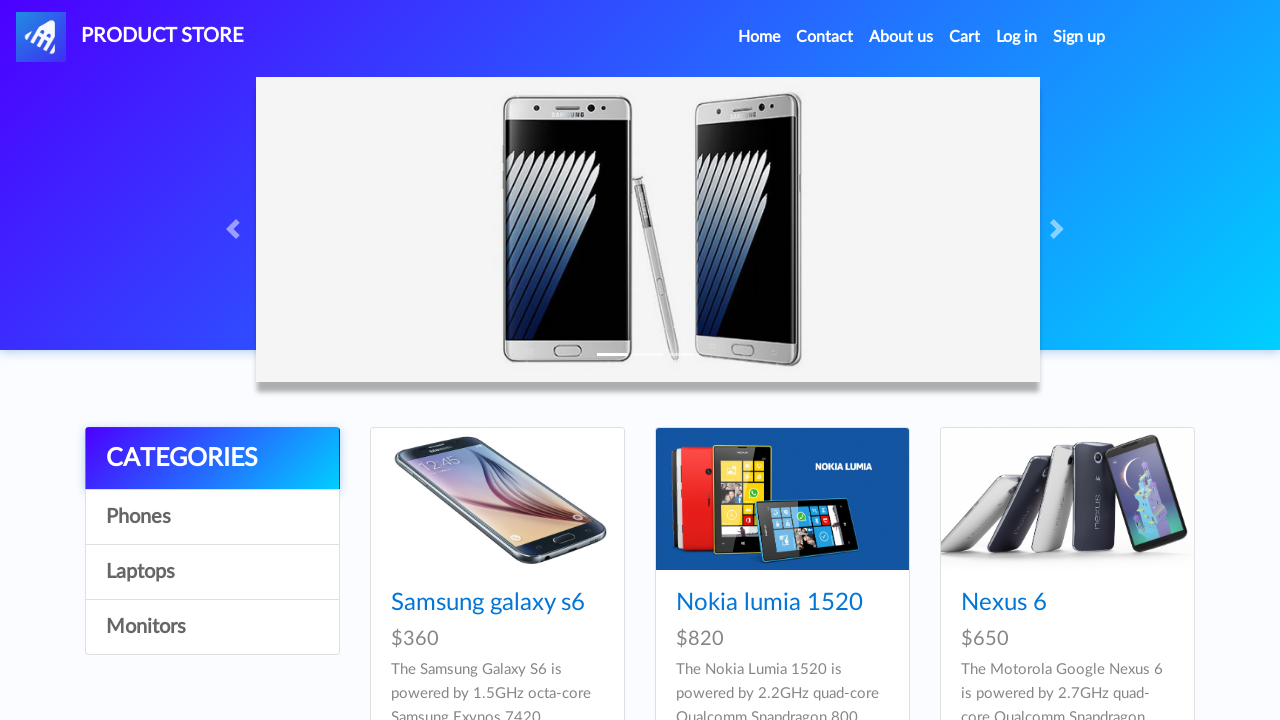

Located all product card titles
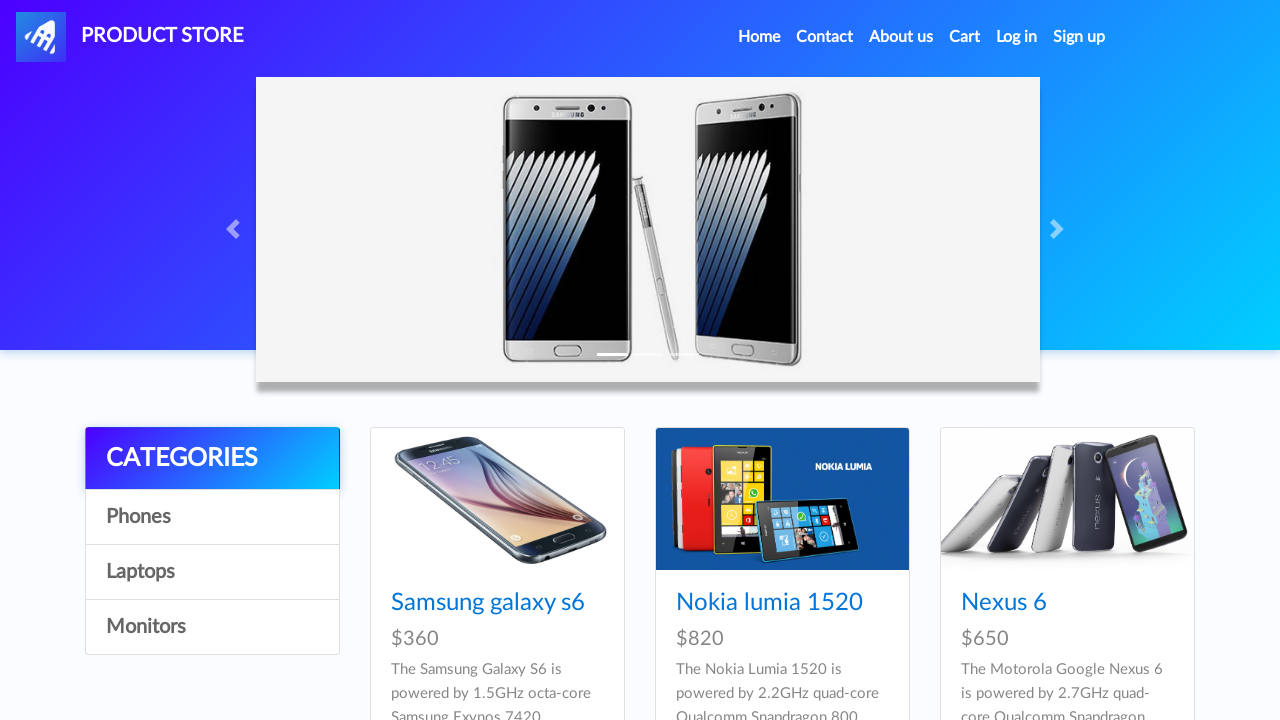

Found 9 products on the page
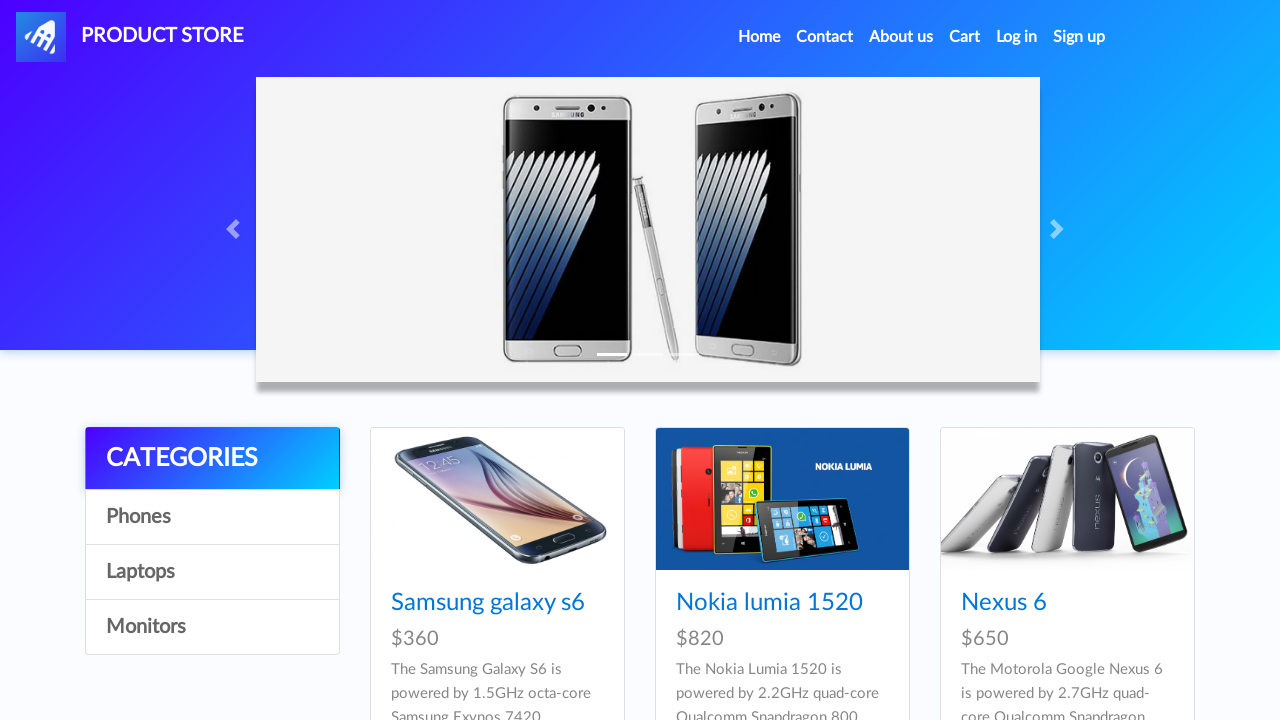

Clicked on Sony vaio i5 product at (739, 361) on [class="card-title"]>a >> nth=7
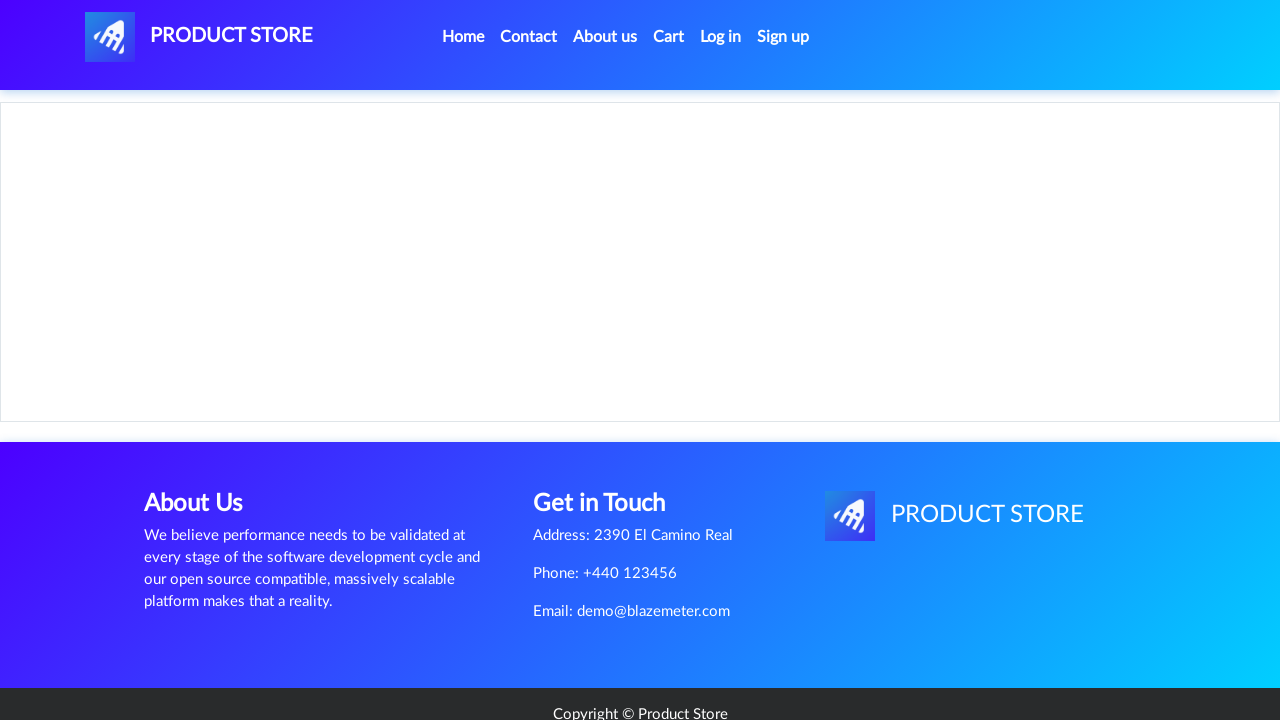

Set up dialog handler for add to cart confirmation
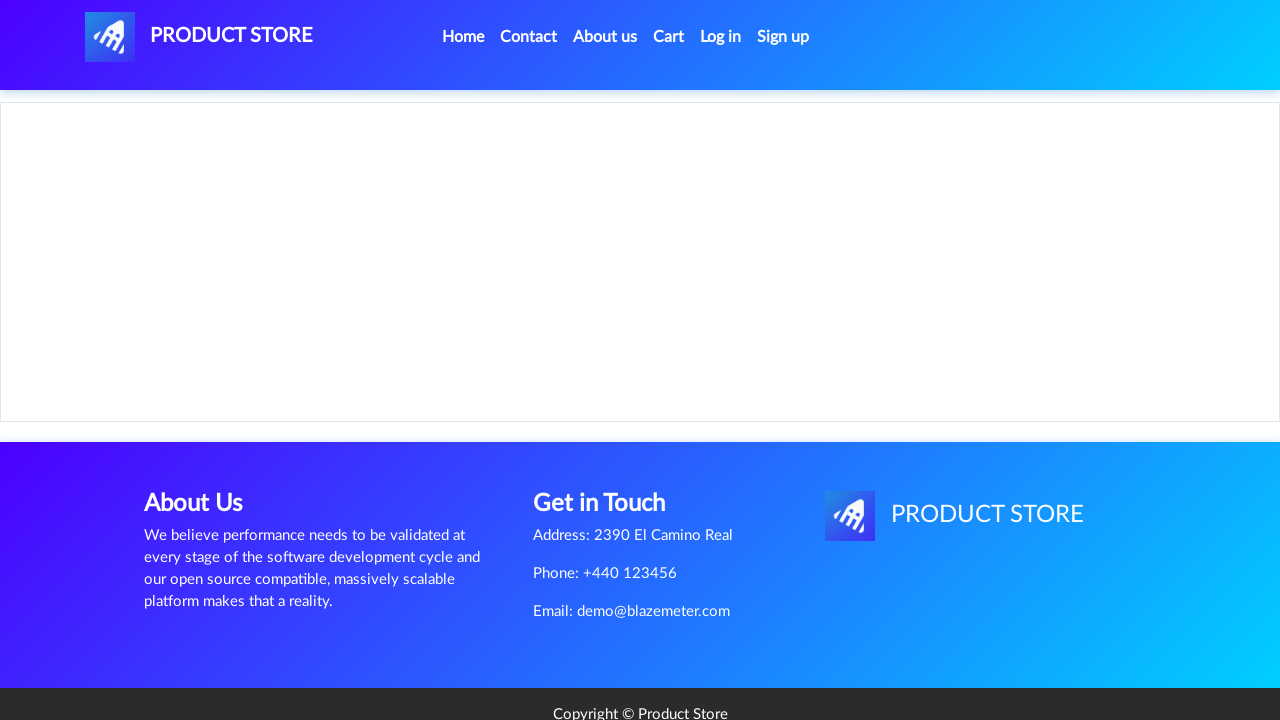

Clicked add to cart button for product at (610, 440) on [onclick="addToCart(8)"]
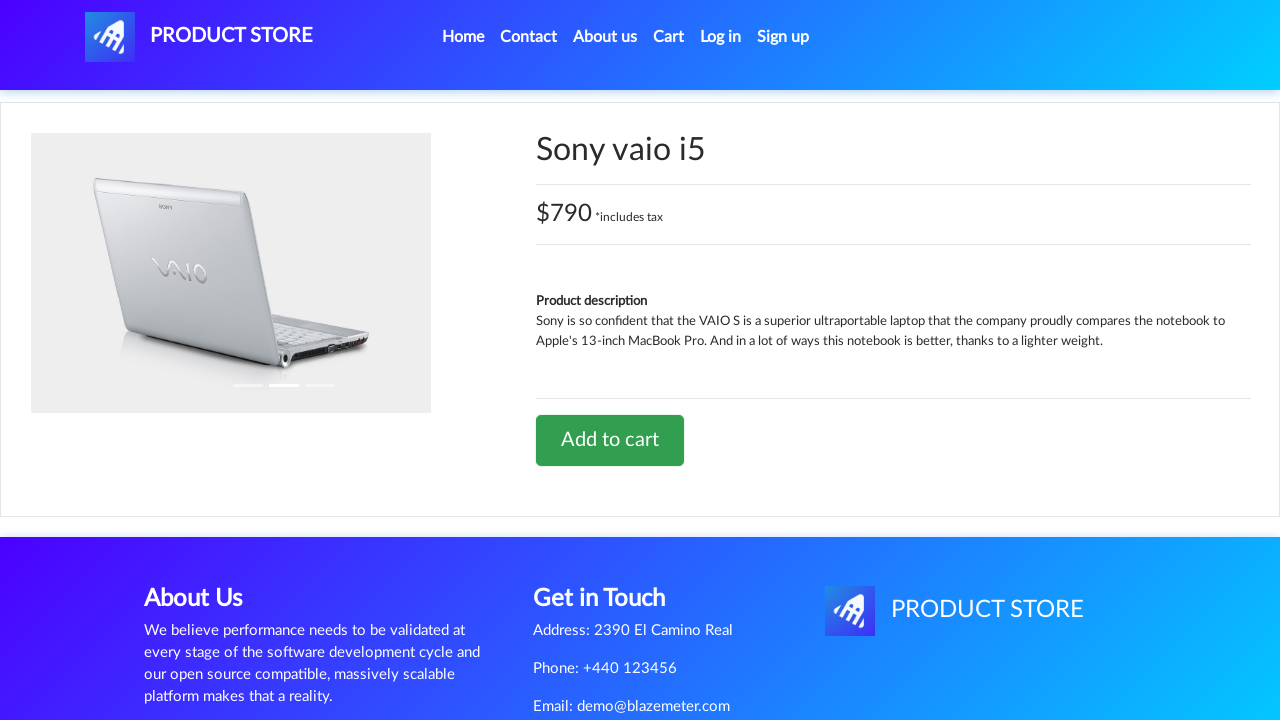

Accepted product added confirmation alert
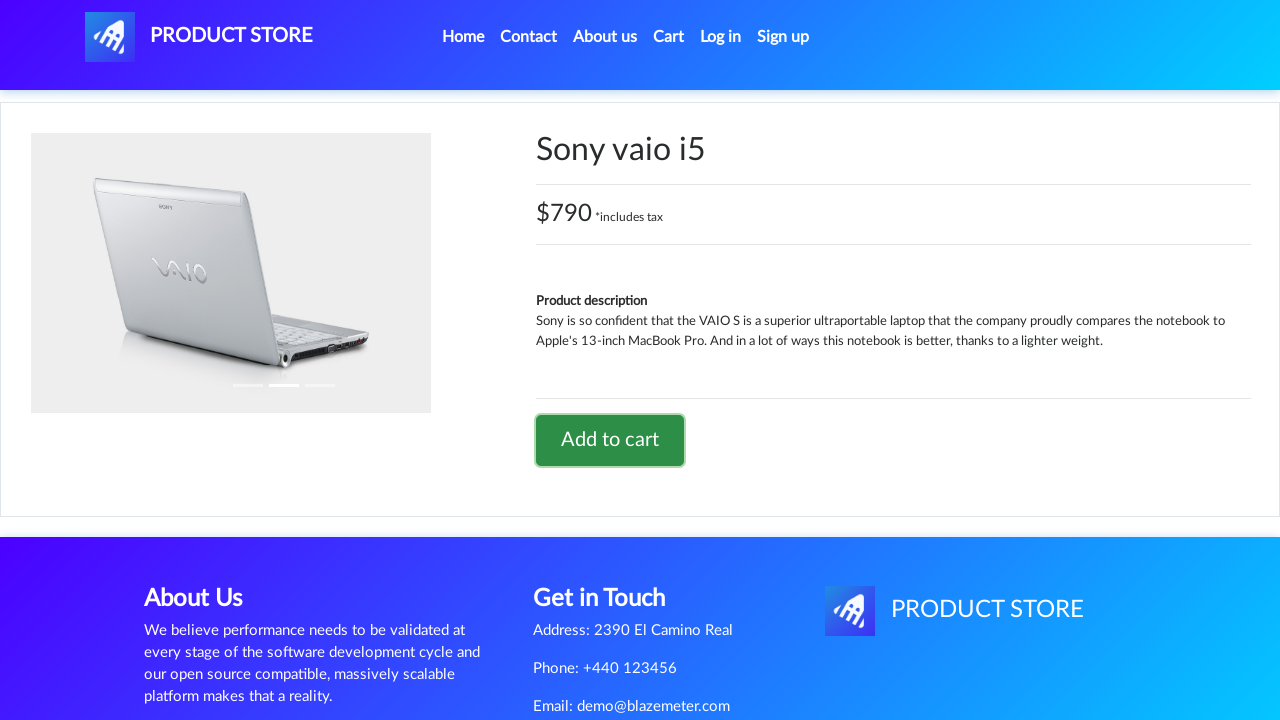

Waited 2 seconds for add to cart action to complete
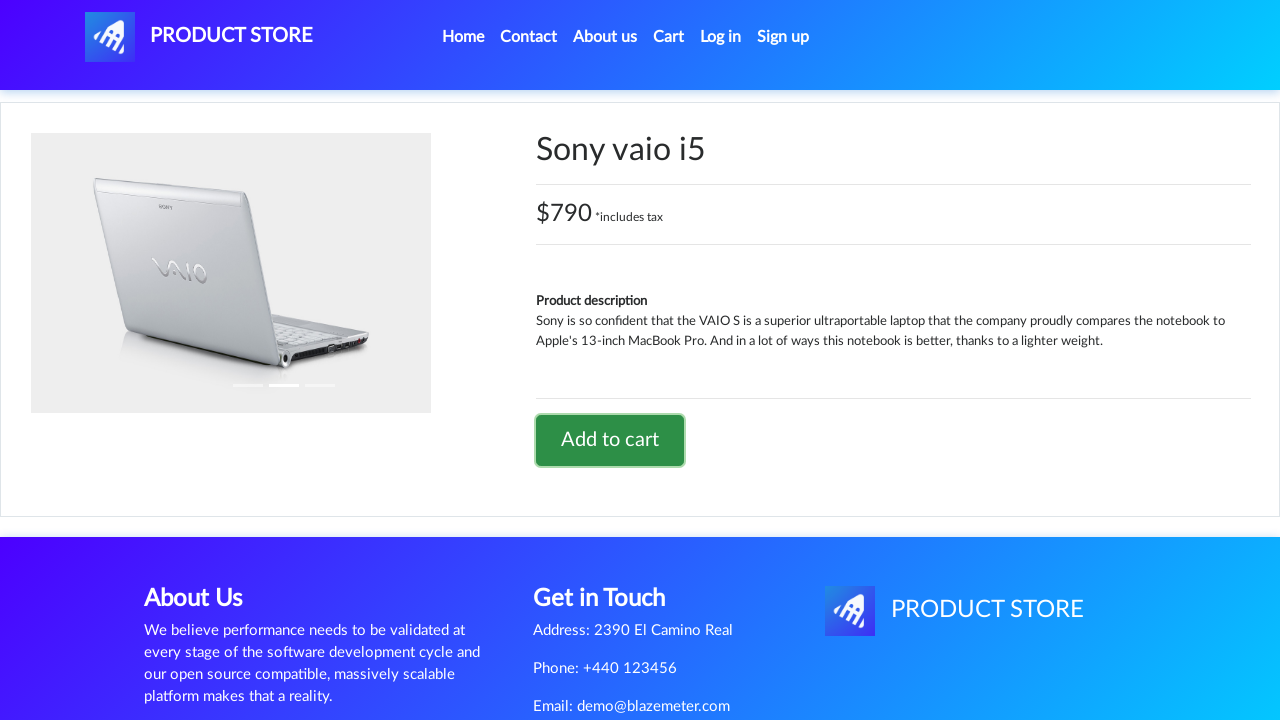

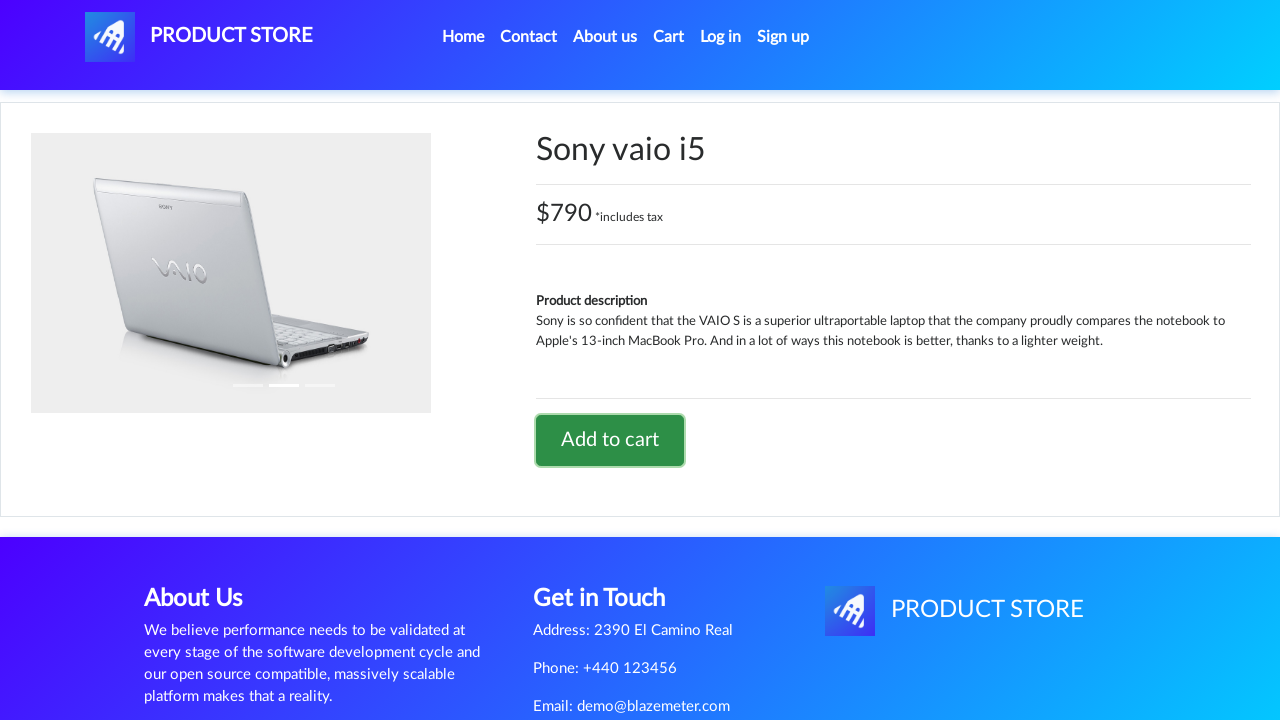